Tests multiple browser window handling by clicking buttons that open new windows, then iterating through and closing all child windows while keeping the main window.

Starting URL: https://demoqa.com/browser-windows

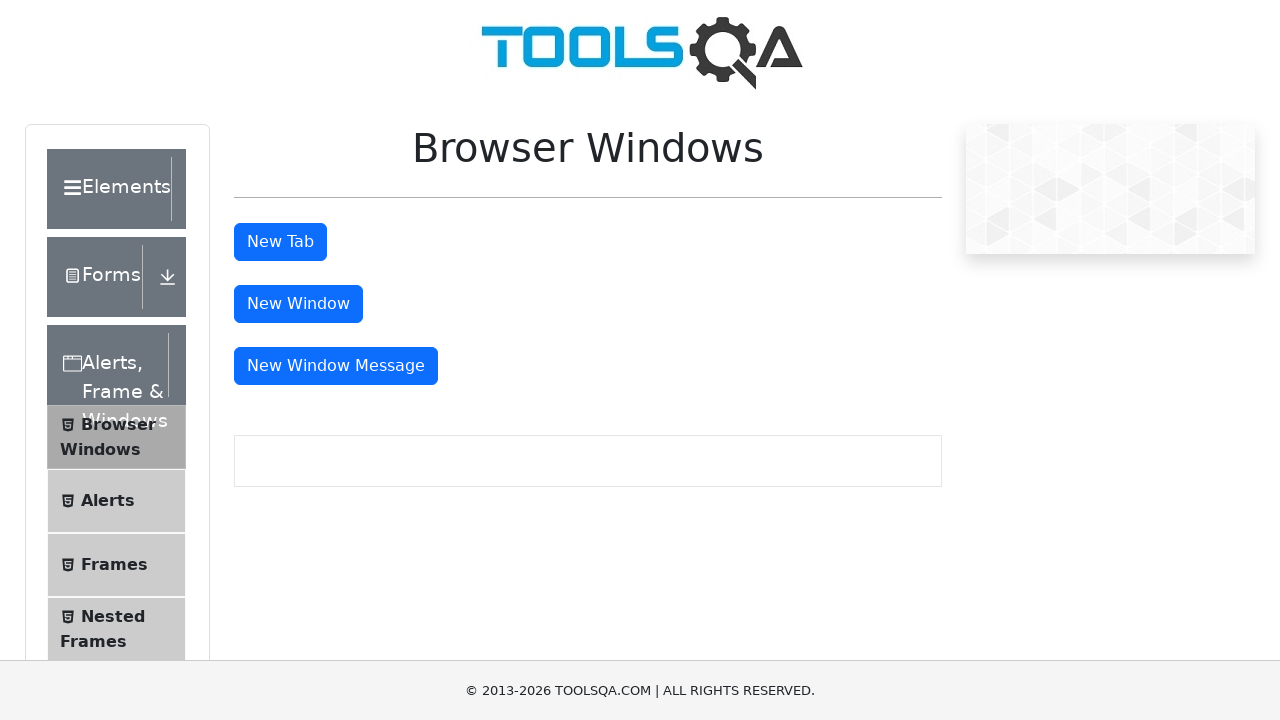

Clicked button to open new window at (298, 304) on #windowButton
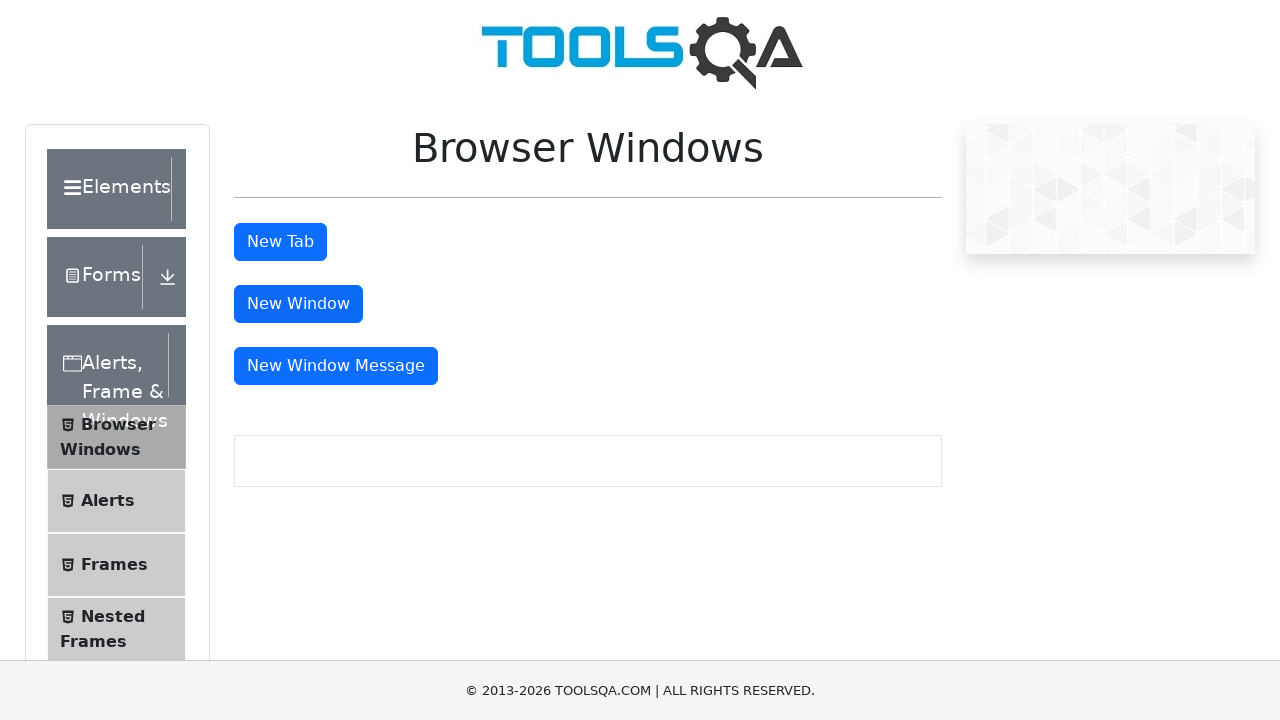

Clicked button to open message window at (336, 366) on #messageWindowButton
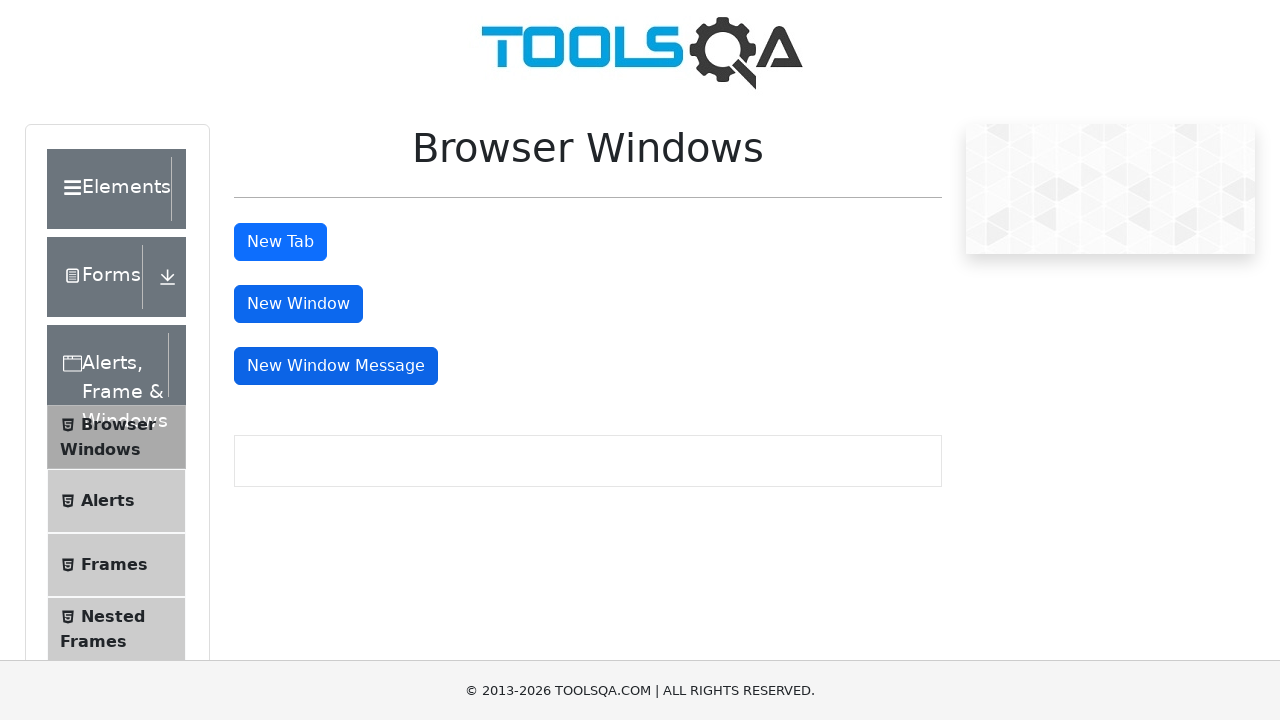

Waited for windows to open
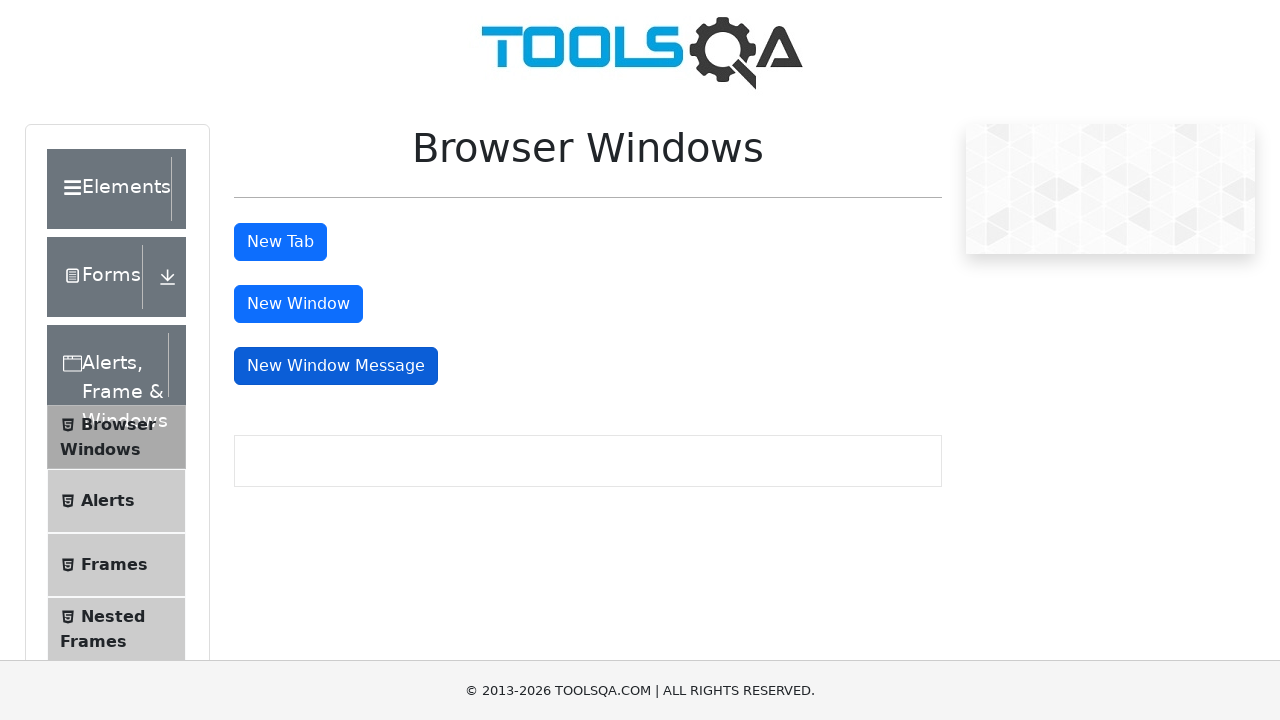

Retrieved all pages from browser context
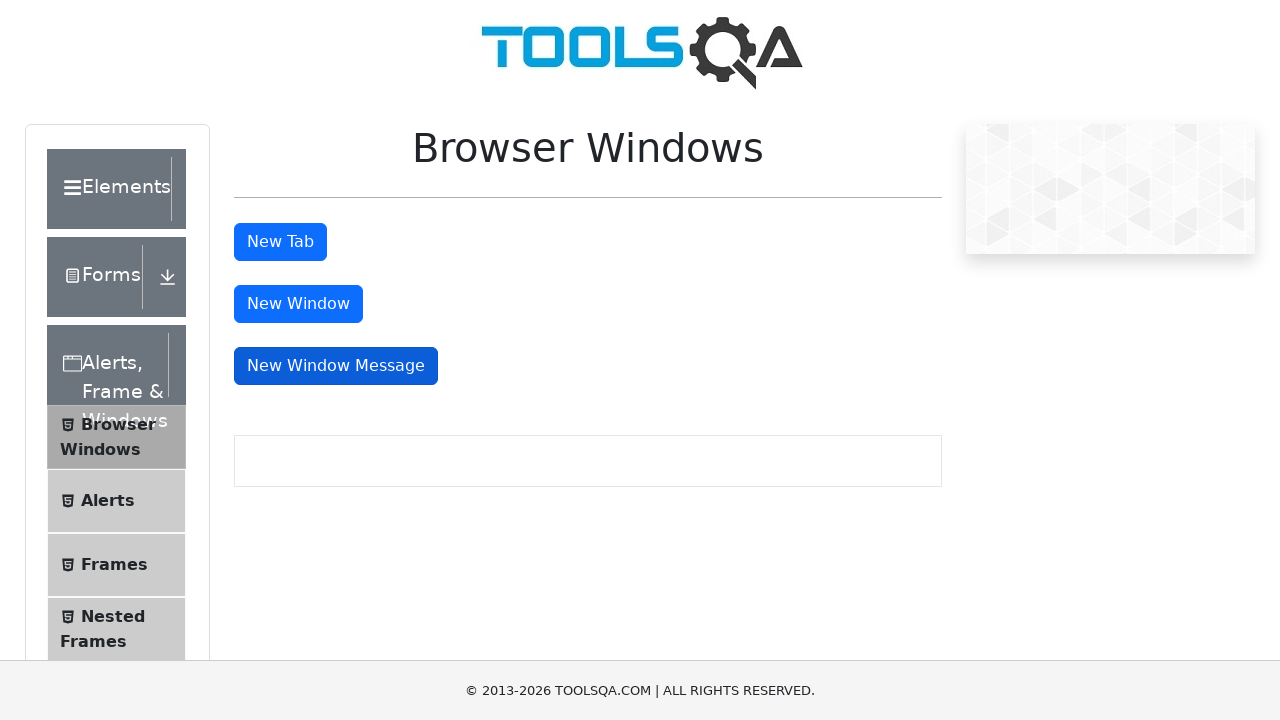

Closed child window, keeping main window open
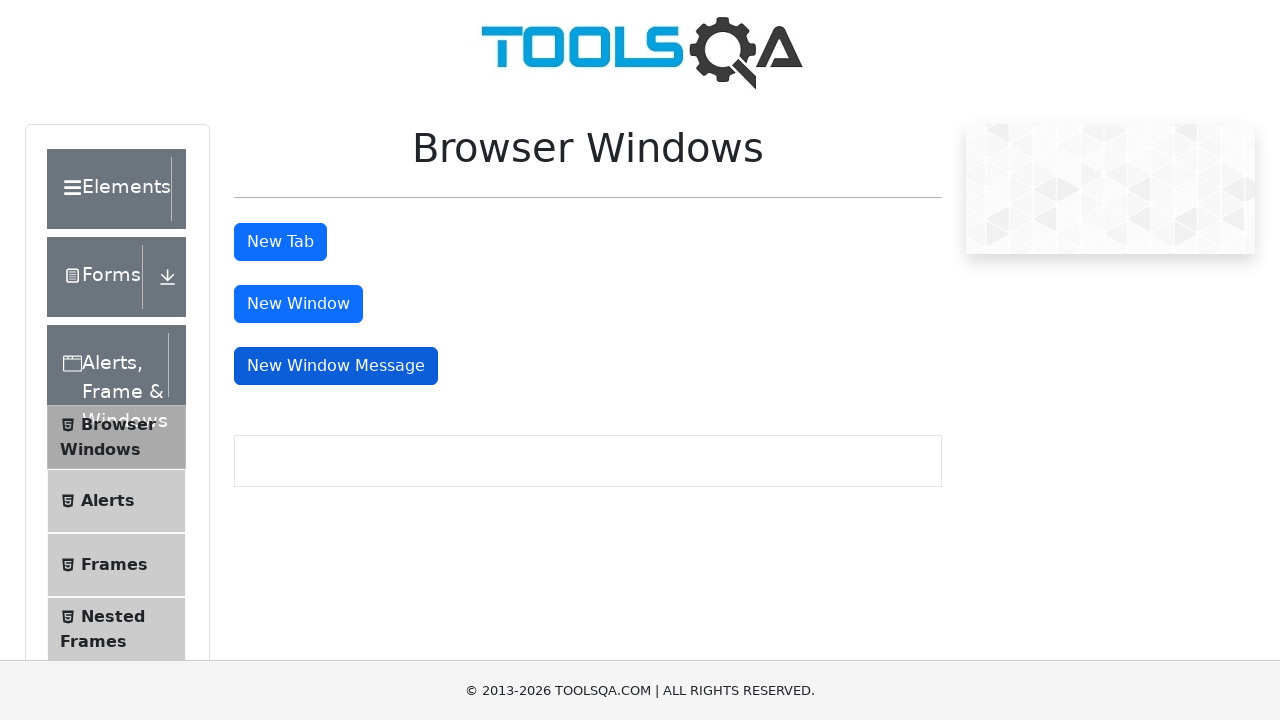

Closed child window, keeping main window open
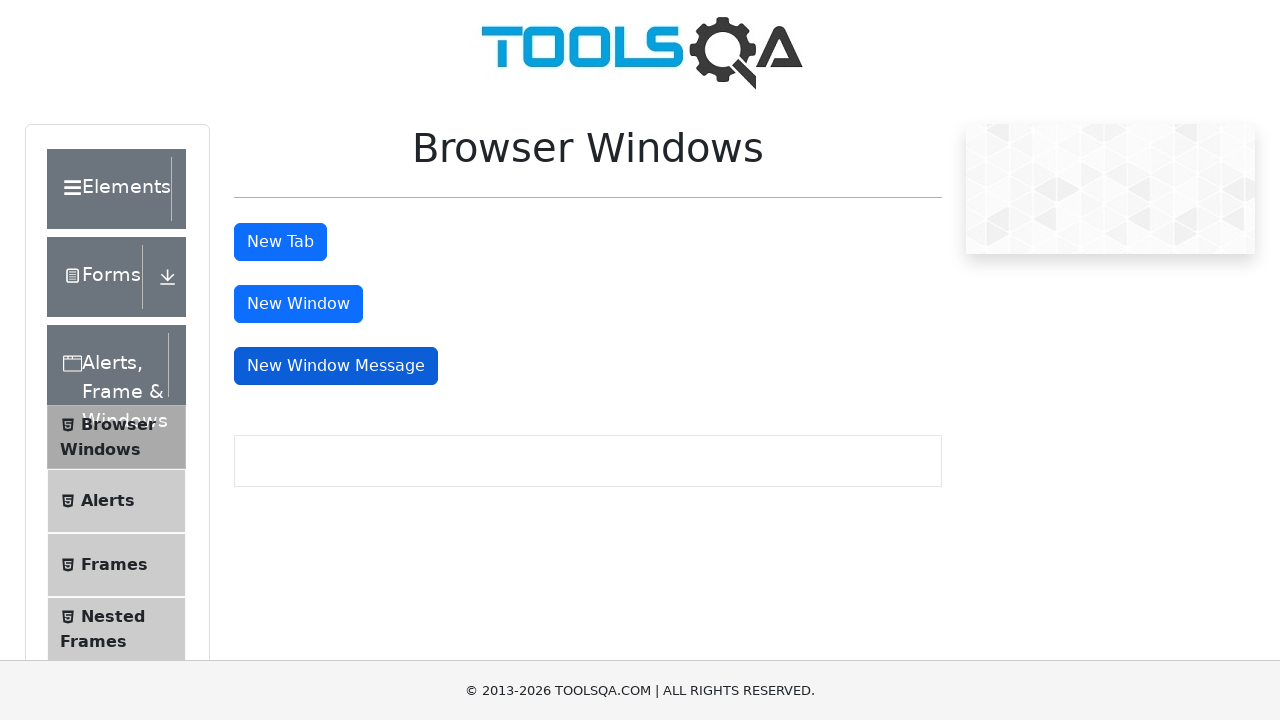

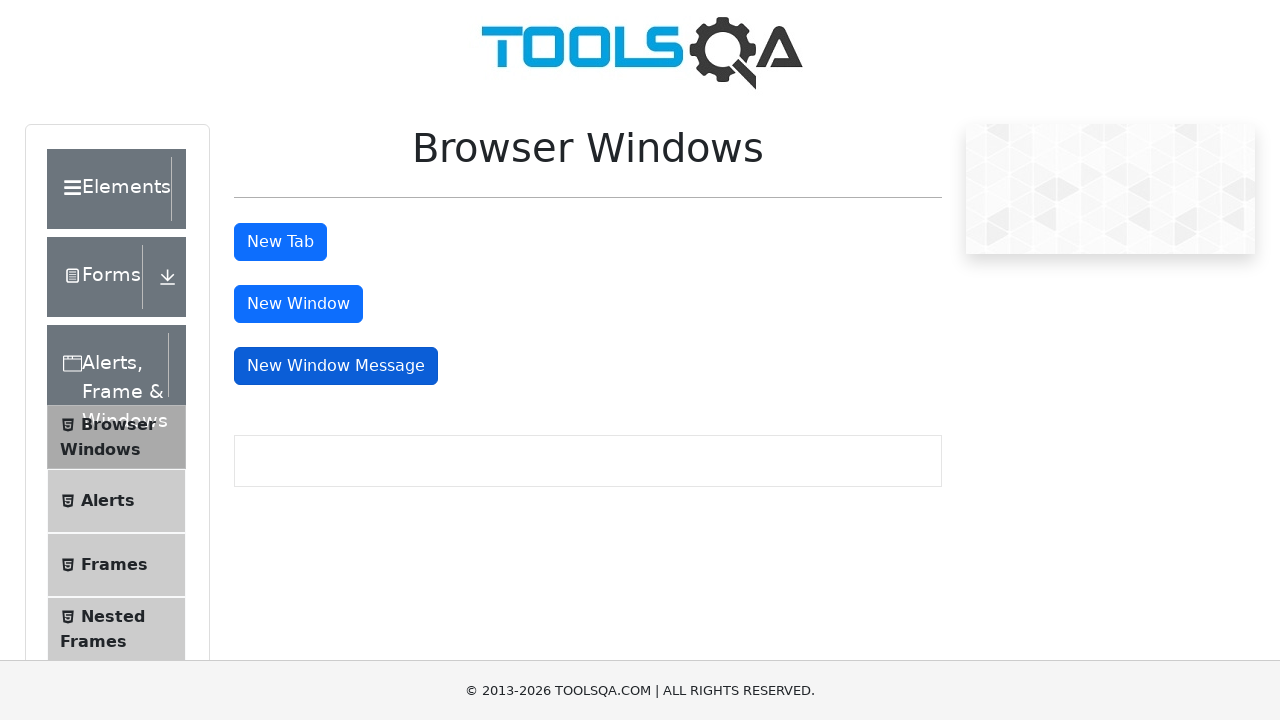